Tests that an item is removed when edited to an empty string

Starting URL: https://demo.playwright.dev/todomvc

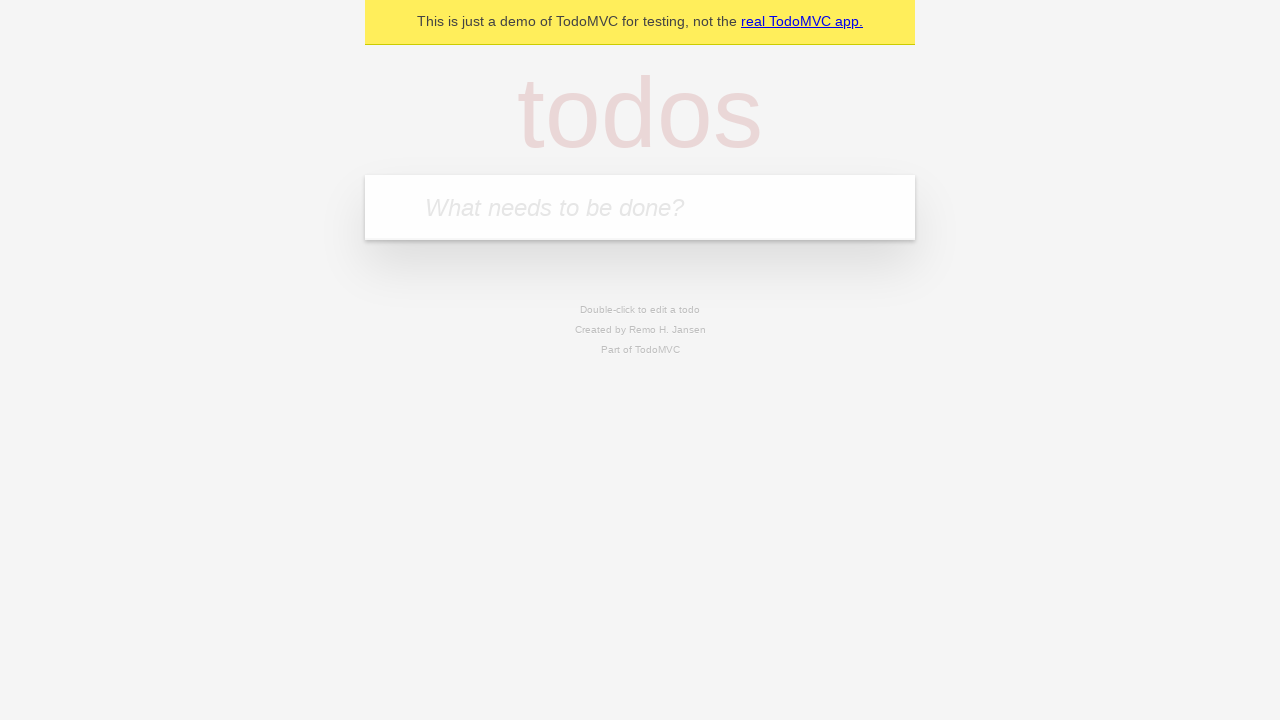

Filled new todo input with 'buy some cheese' on .new-todo
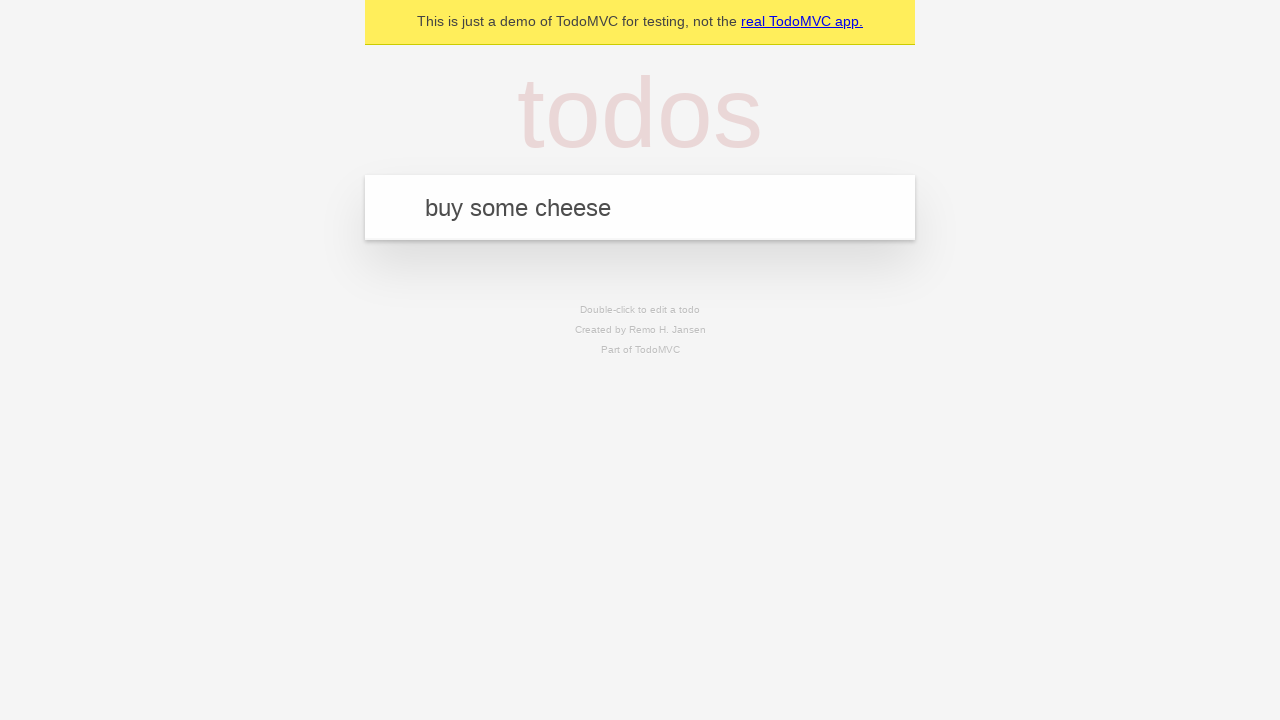

Pressed Enter to create first todo on .new-todo
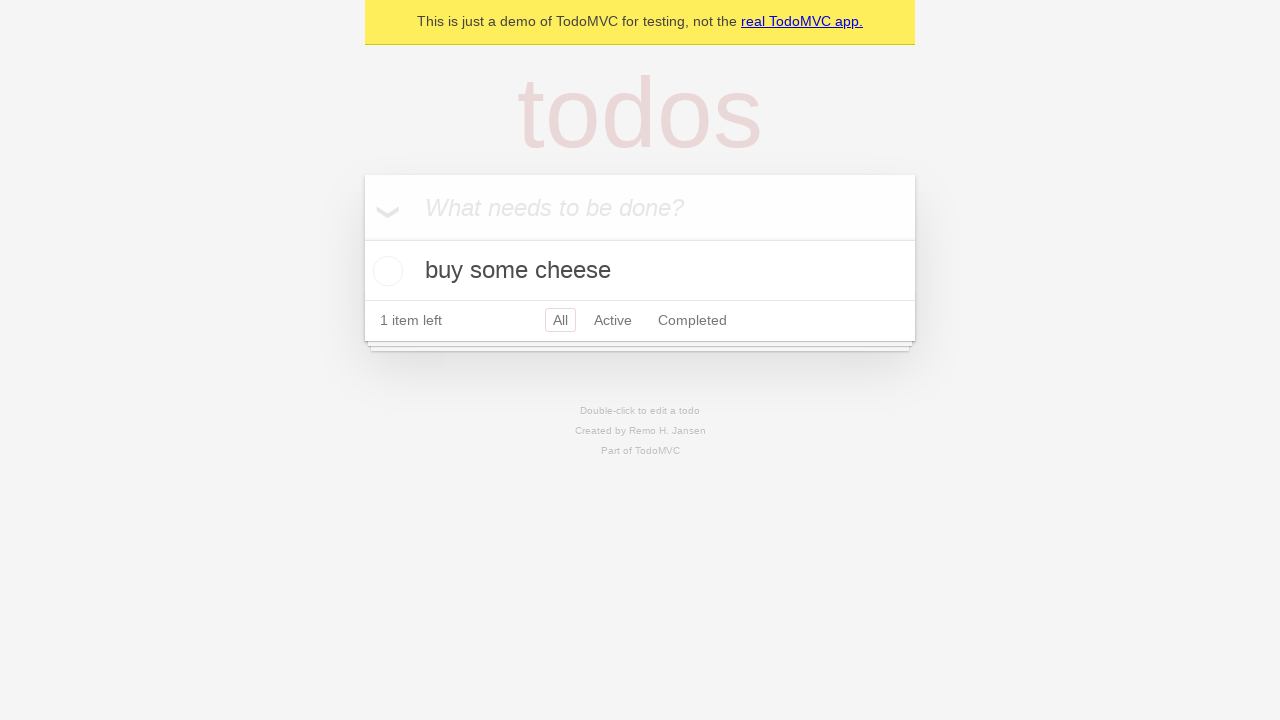

Filled new todo input with 'feed the cat' on .new-todo
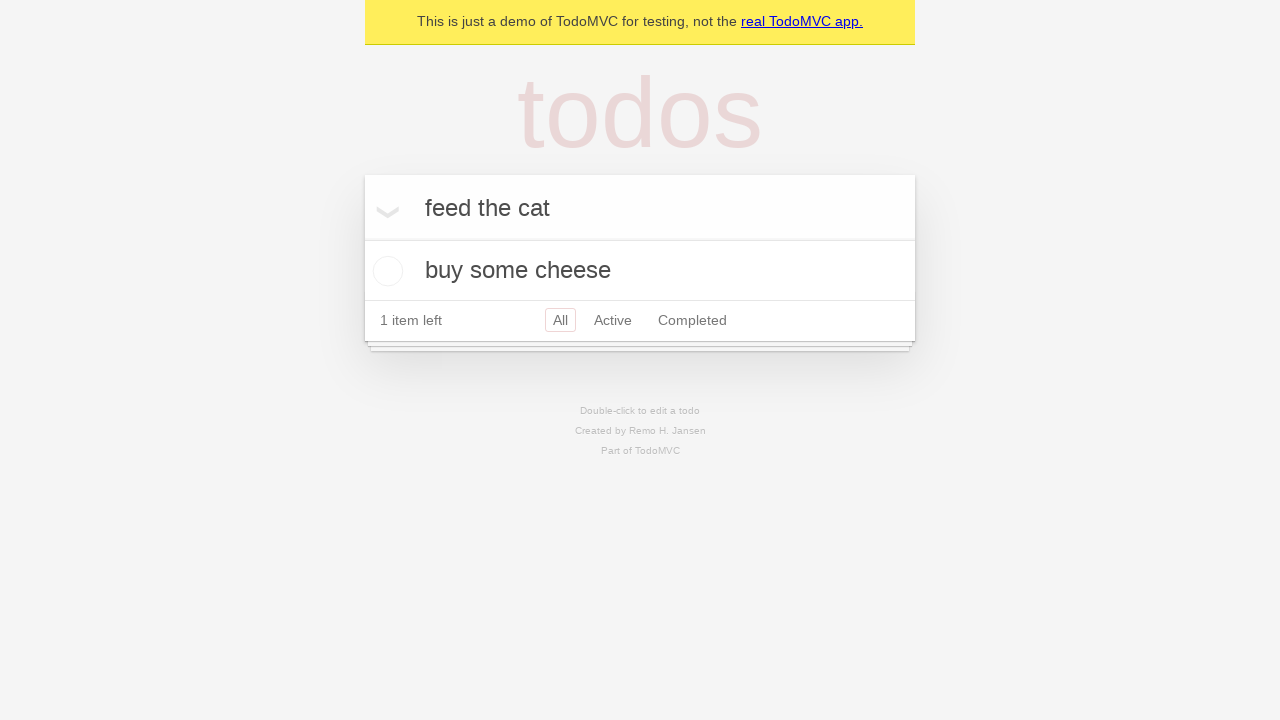

Pressed Enter to create second todo on .new-todo
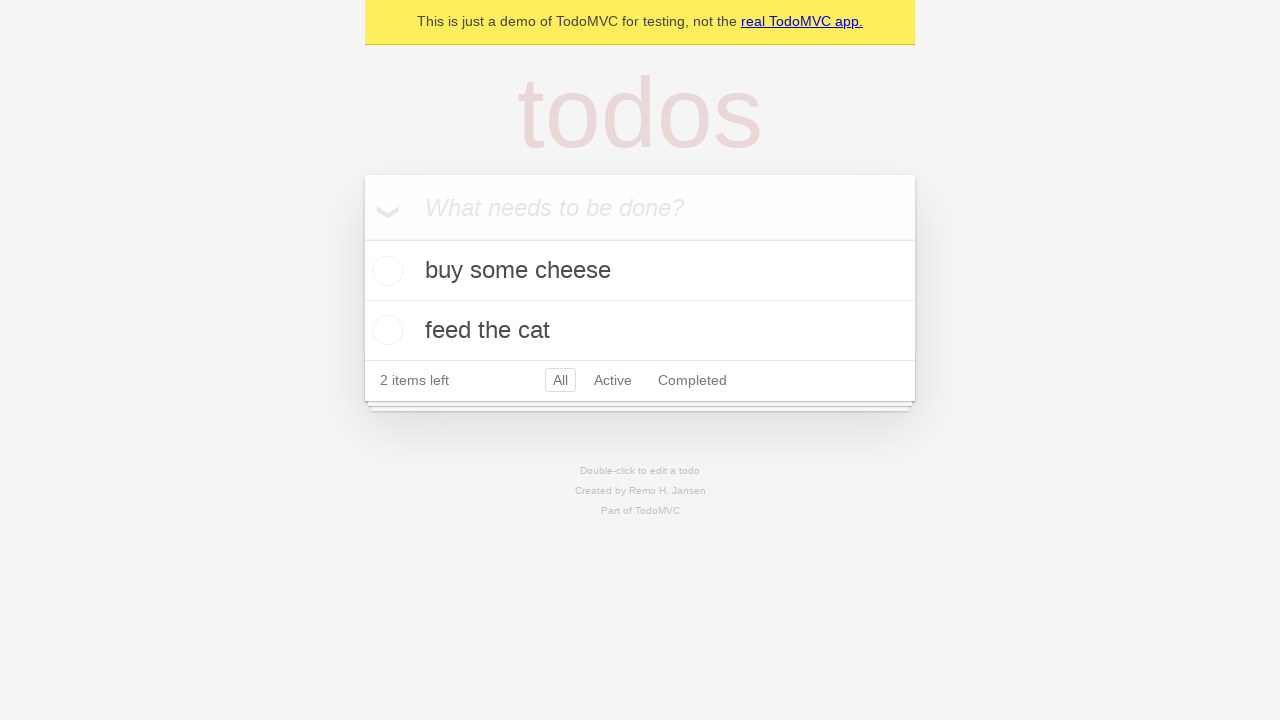

Filled new todo input with 'book a doctors appointment' on .new-todo
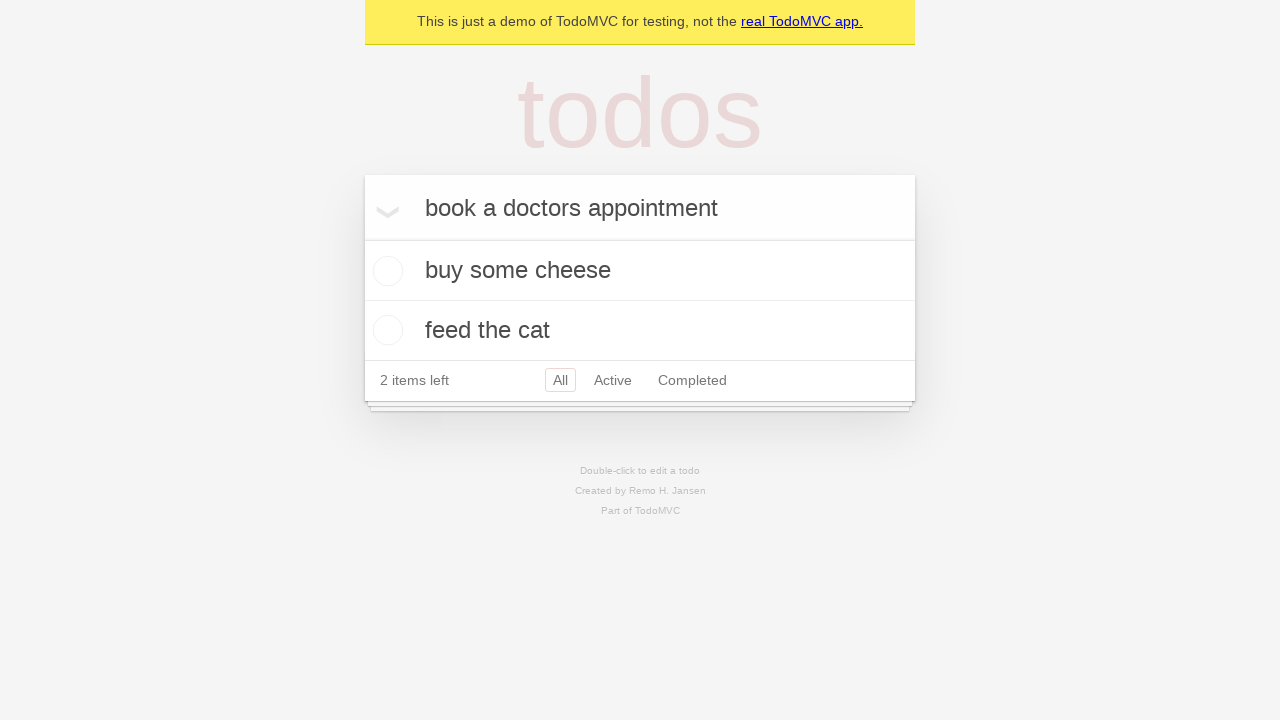

Pressed Enter to create third todo on .new-todo
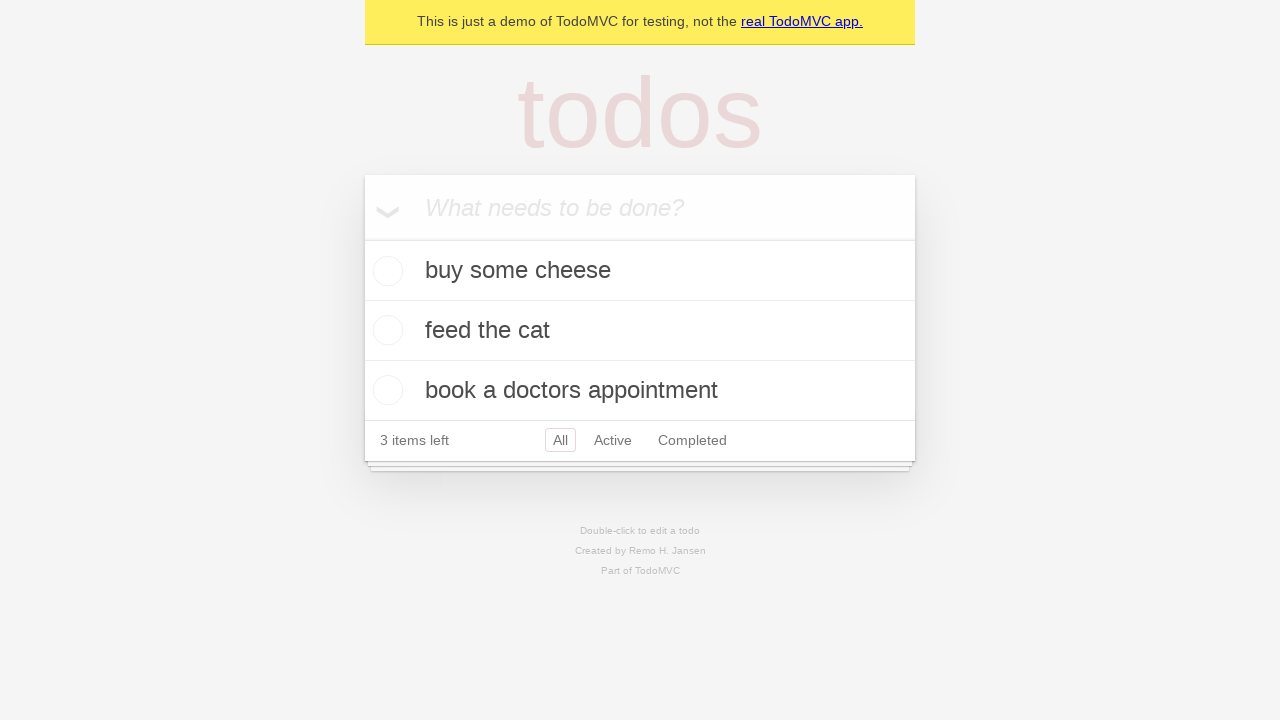

Waited for third todo item to load
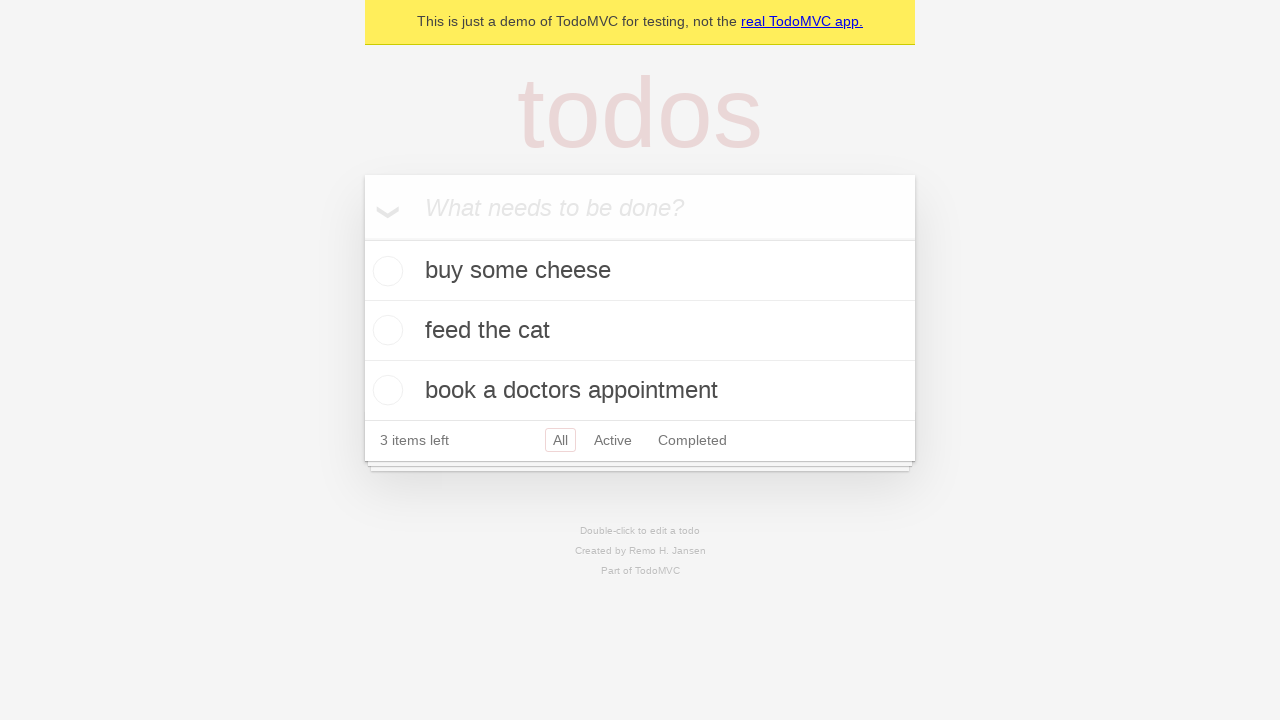

Double-clicked second todo item to enter edit mode at (640, 331) on .todo-list li >> nth=1
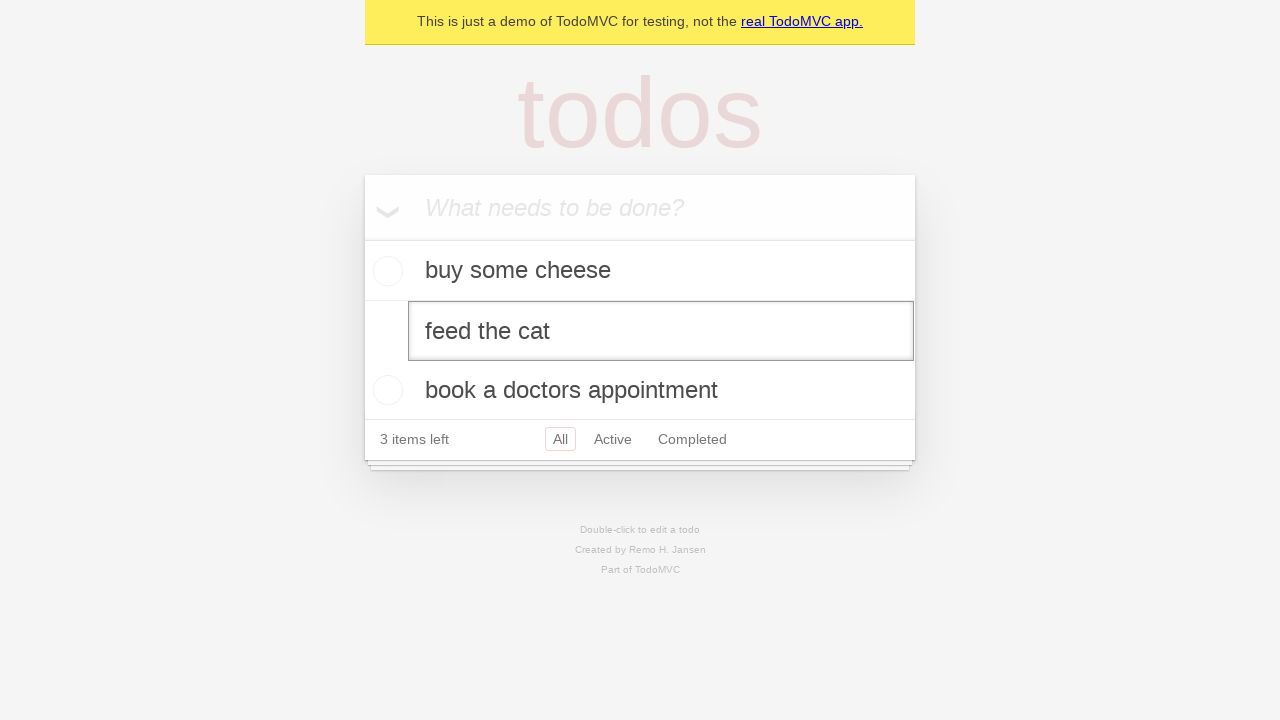

Cleared the edit field to empty string on .todo-list li >> nth=1 >> .edit
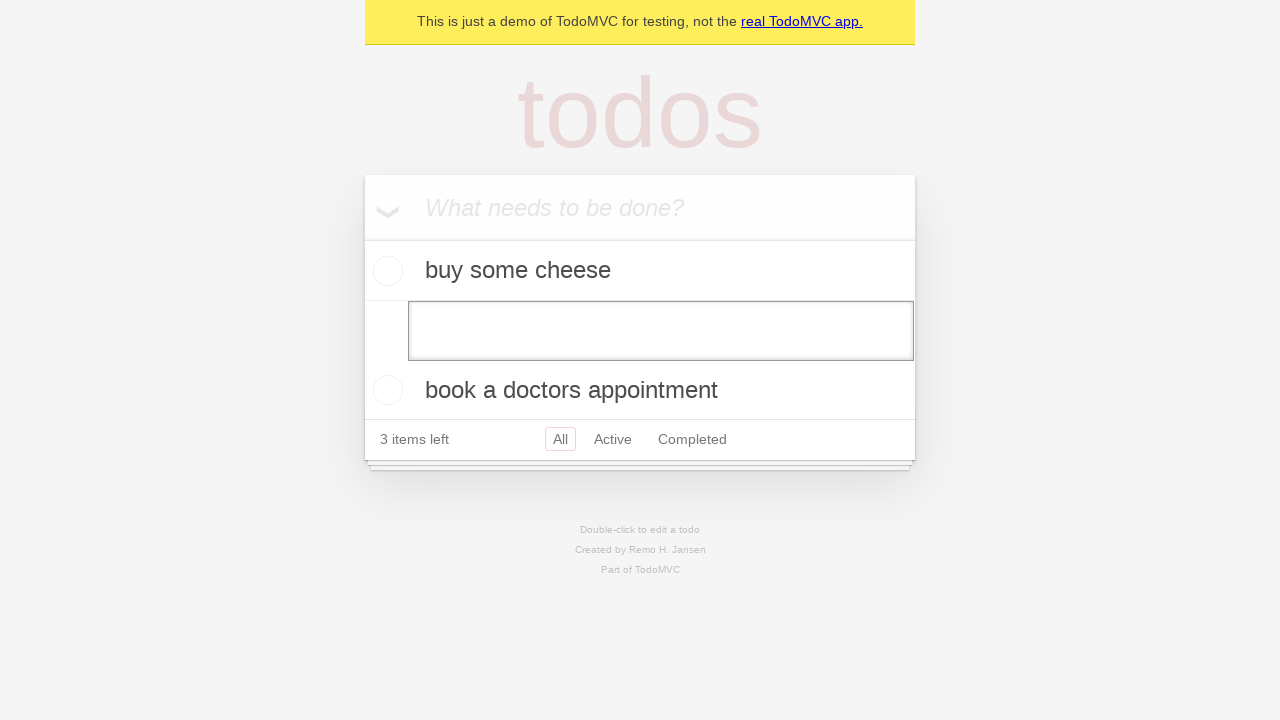

Pressed Enter to submit empty text, removing the todo item on .todo-list li >> nth=1 >> .edit
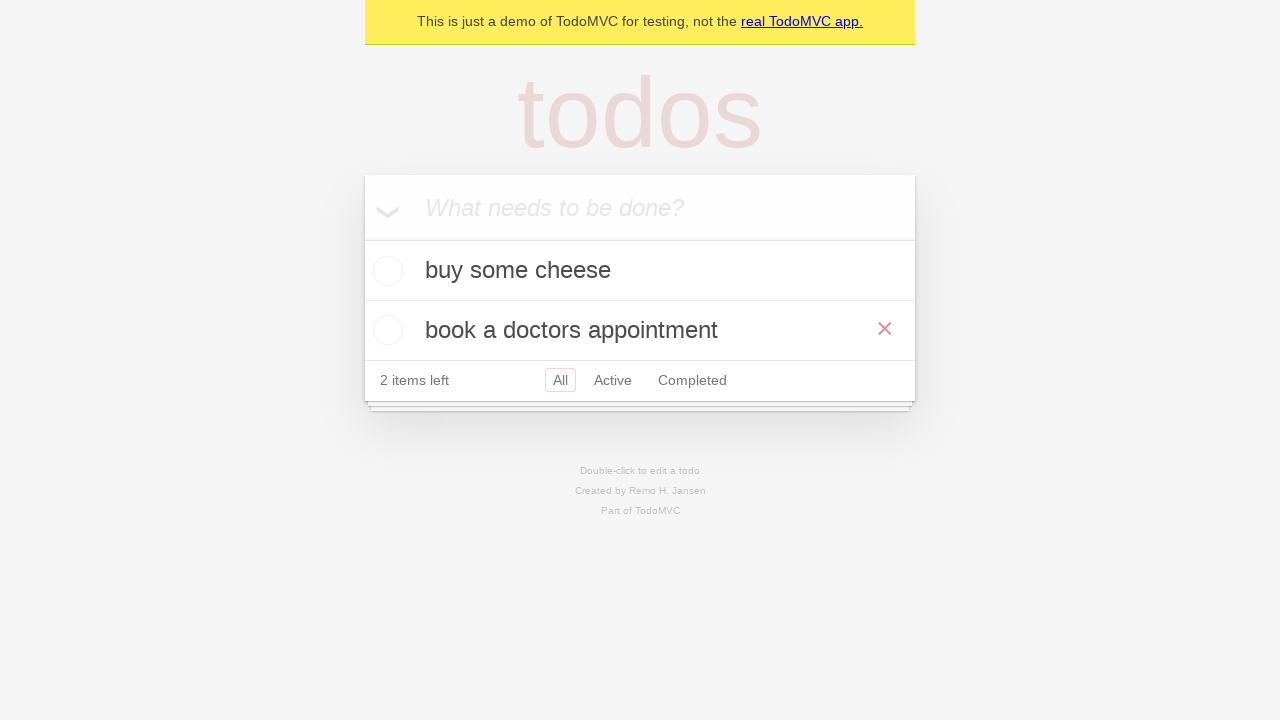

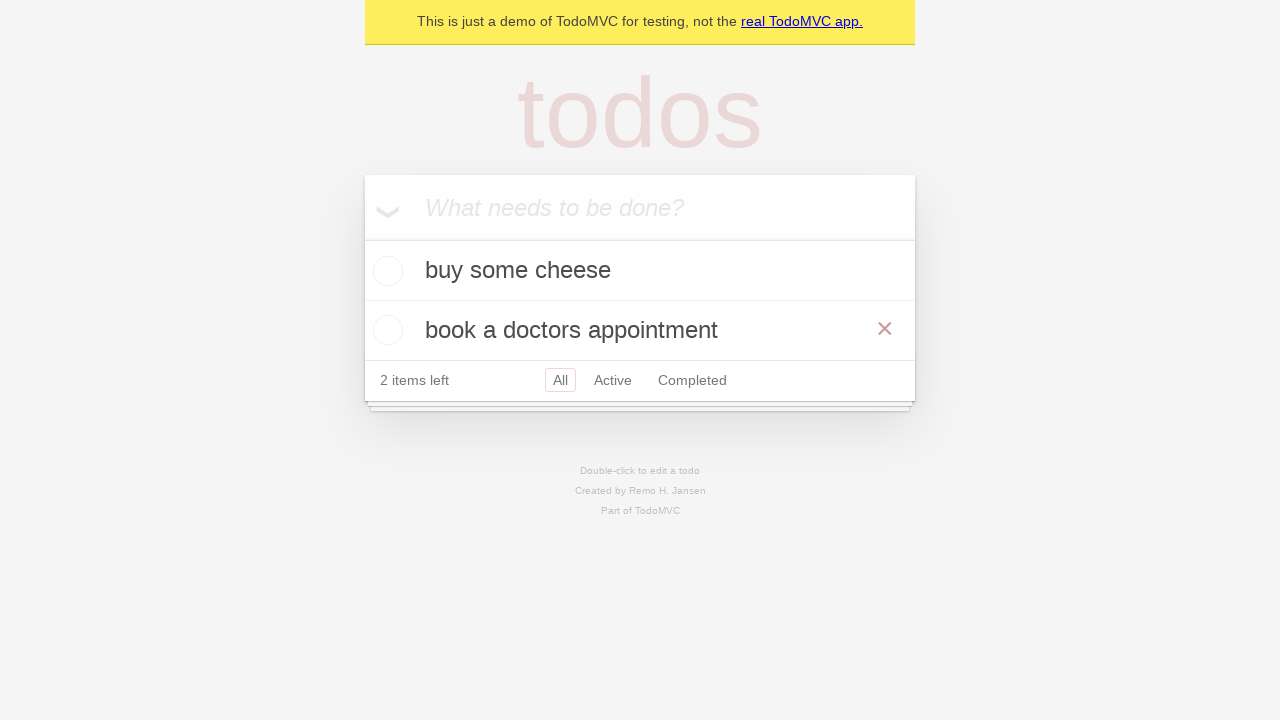